Tests text area by entering text and verifying the value

Starting URL: https://seleniumbase.io/demo_page/

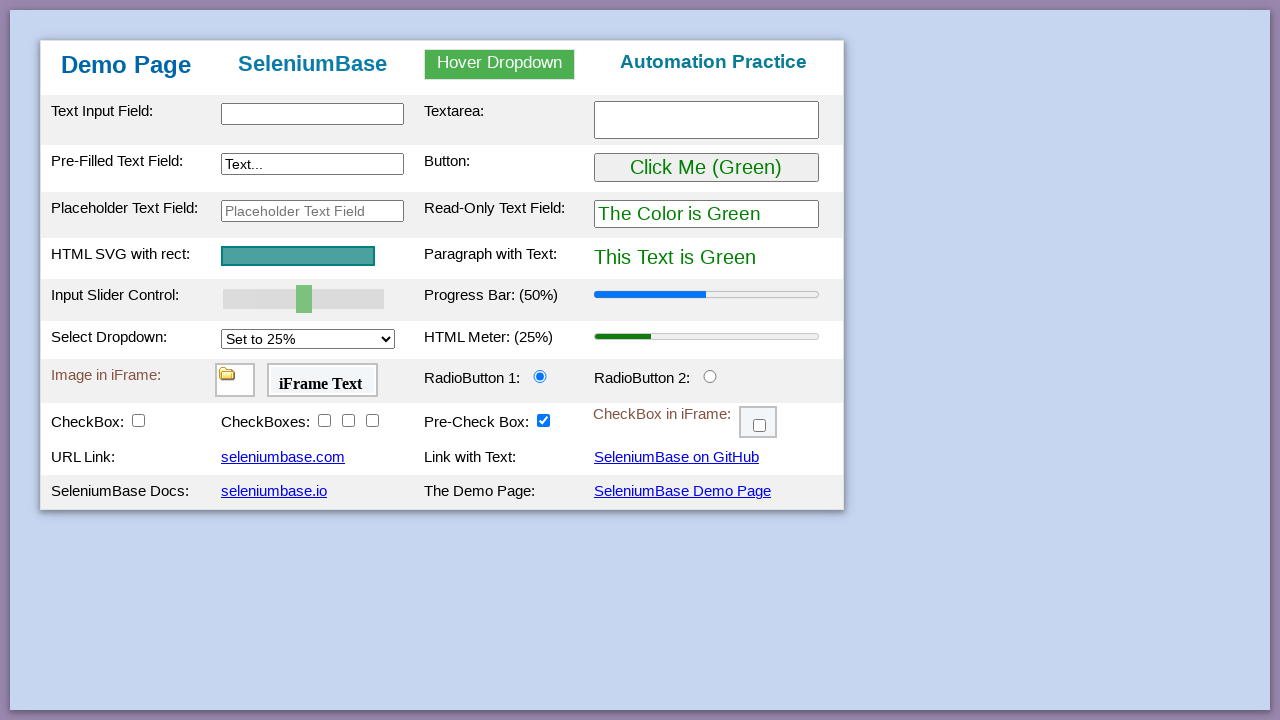

Filled text area with sample text on #myTextarea
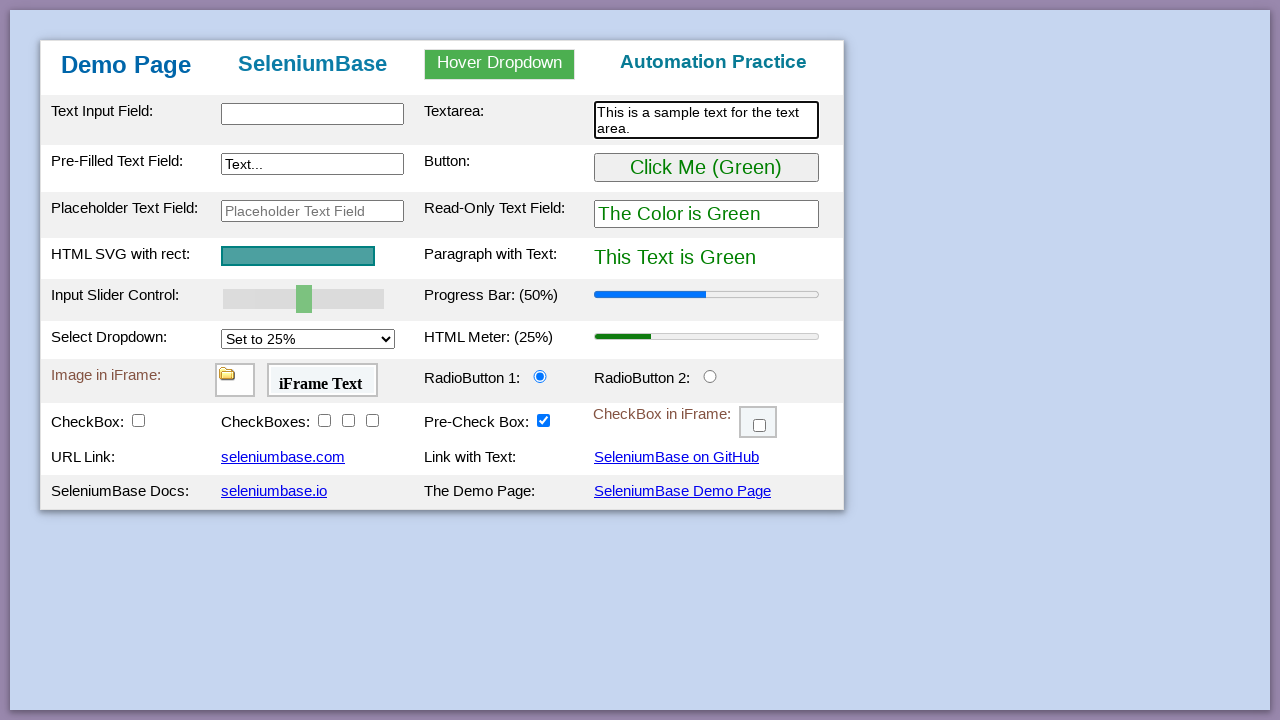

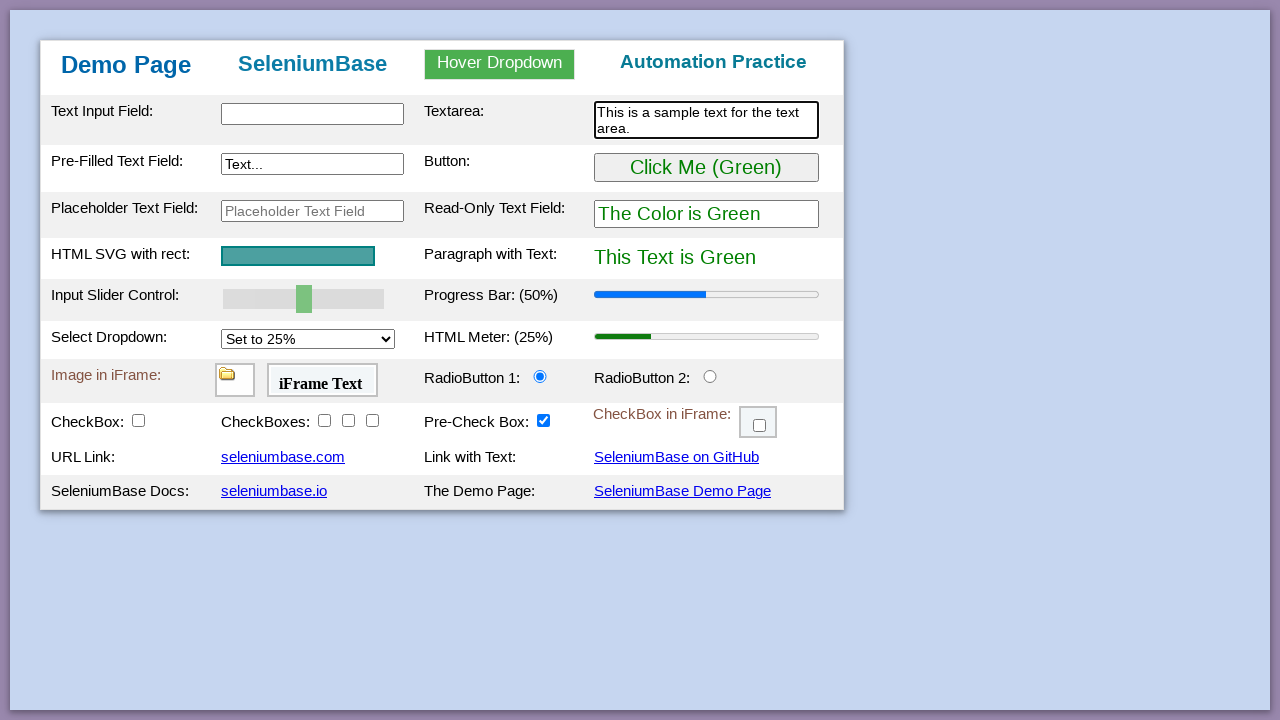